Tests form interaction by filling username, then email, and submitting the form with chained actions

Starting URL: https://demoqa.com/text-box

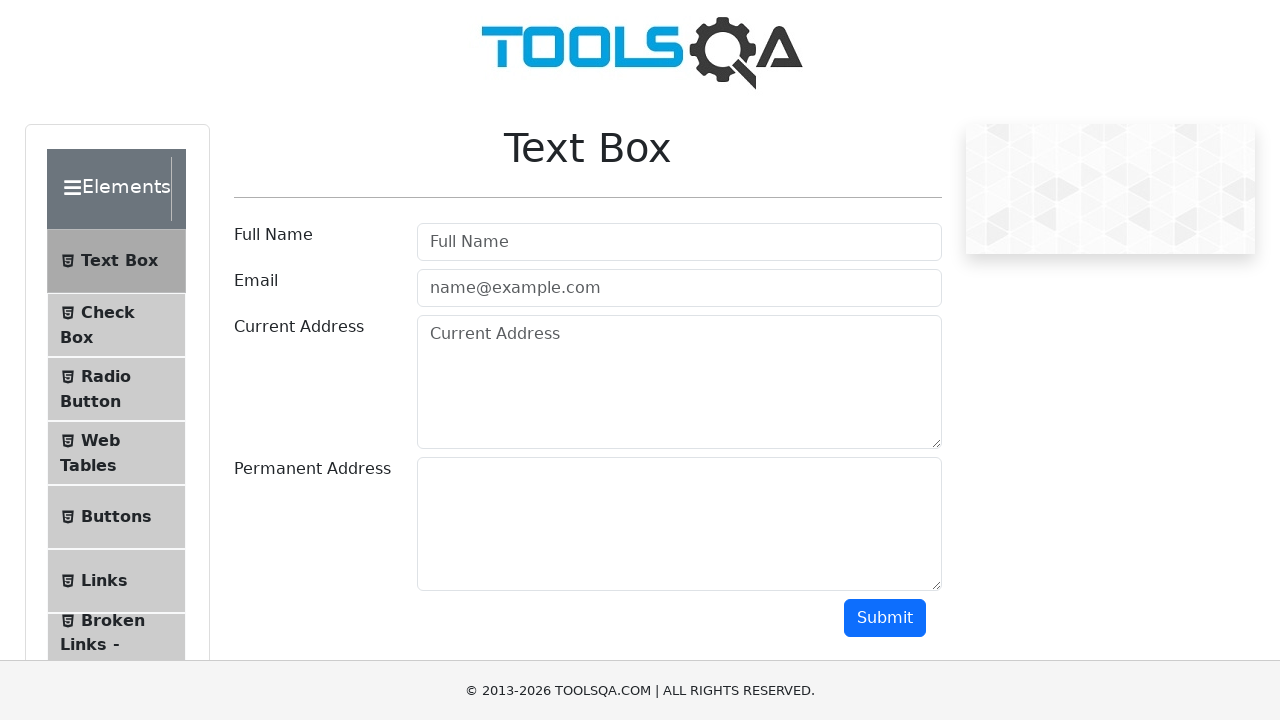

Filled username field with 'rodrigo' on #userName
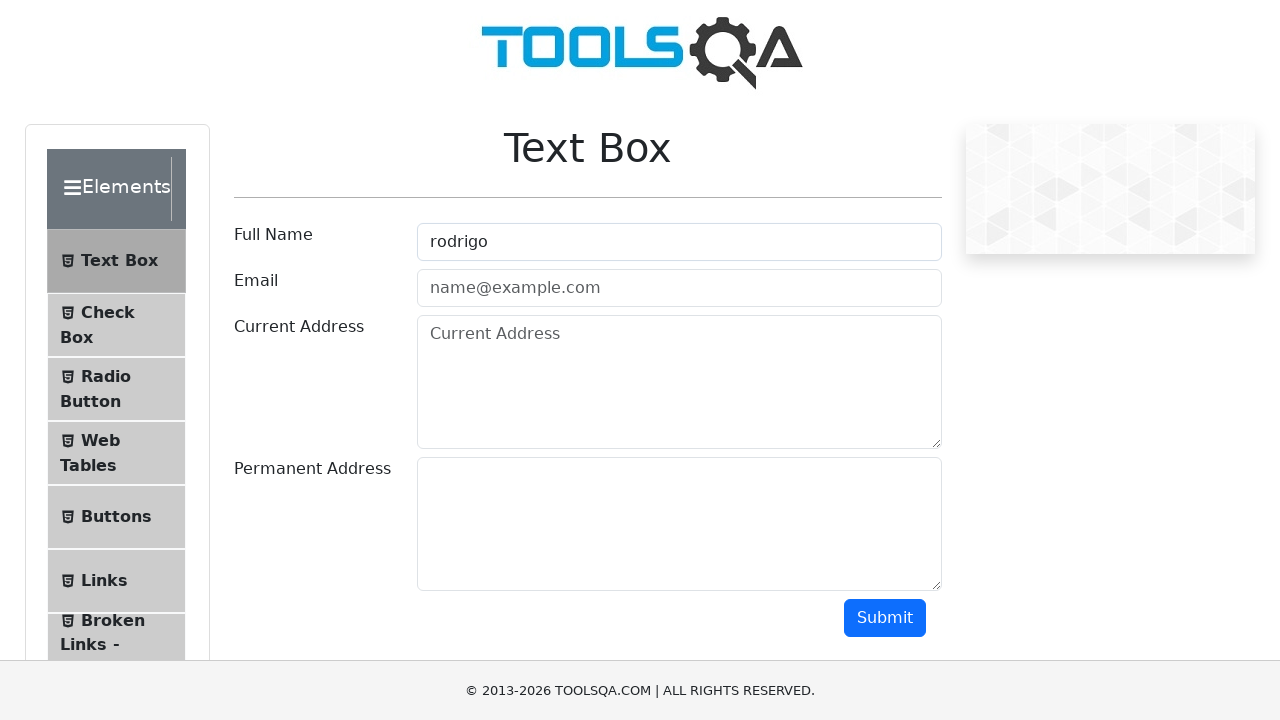

Verified username field contains 'rodrigo'
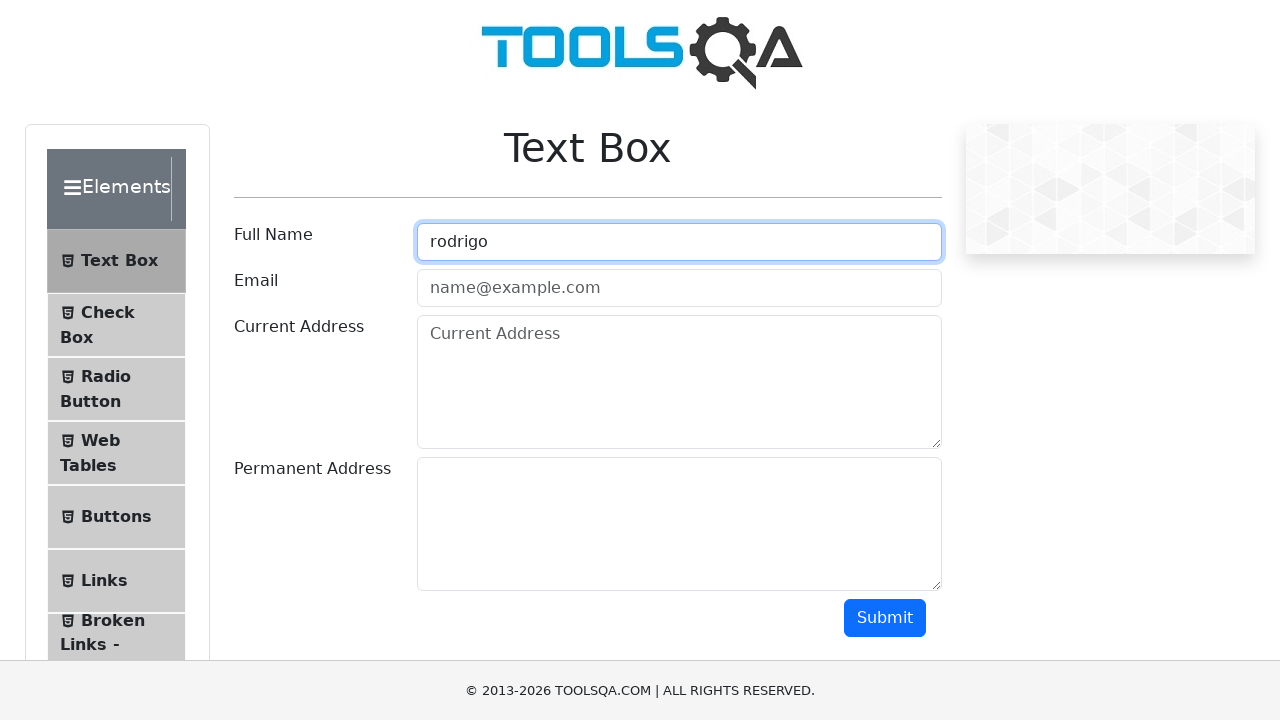

Filled email field with 'rodrigo@gmail.com' on #userEmail
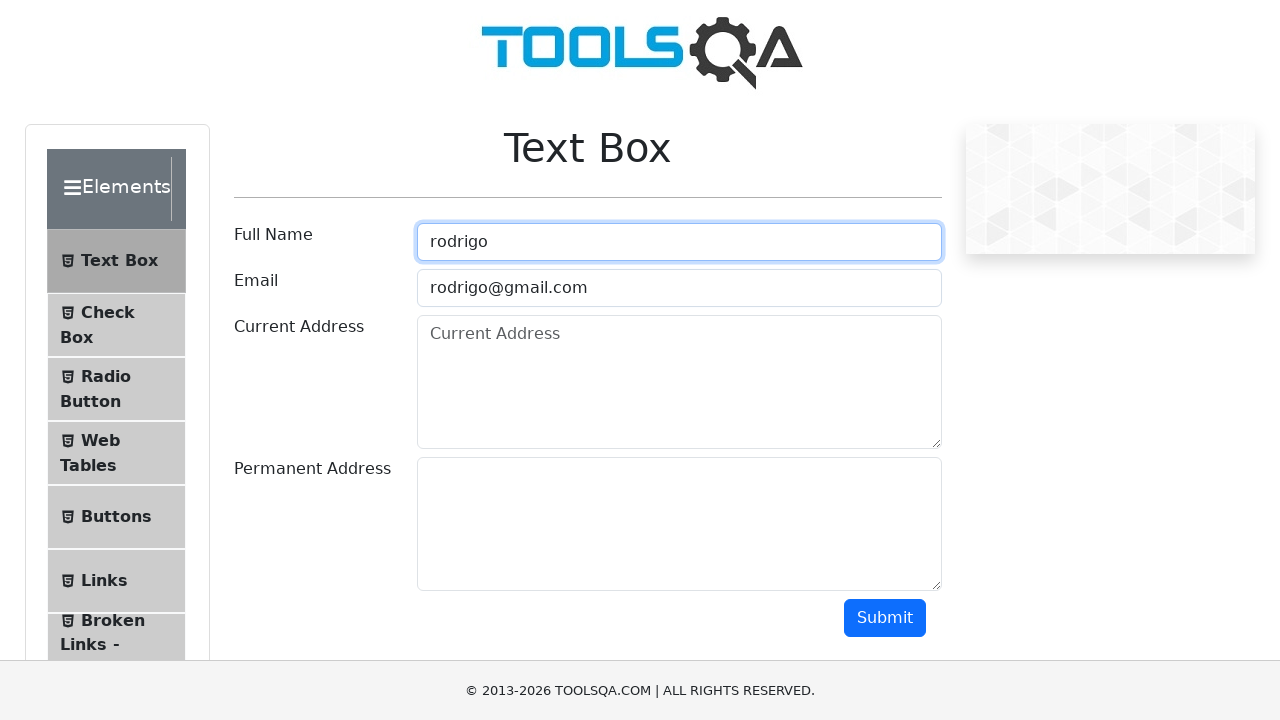

Clicked submit button to submit the form at (885, 618) on #submit
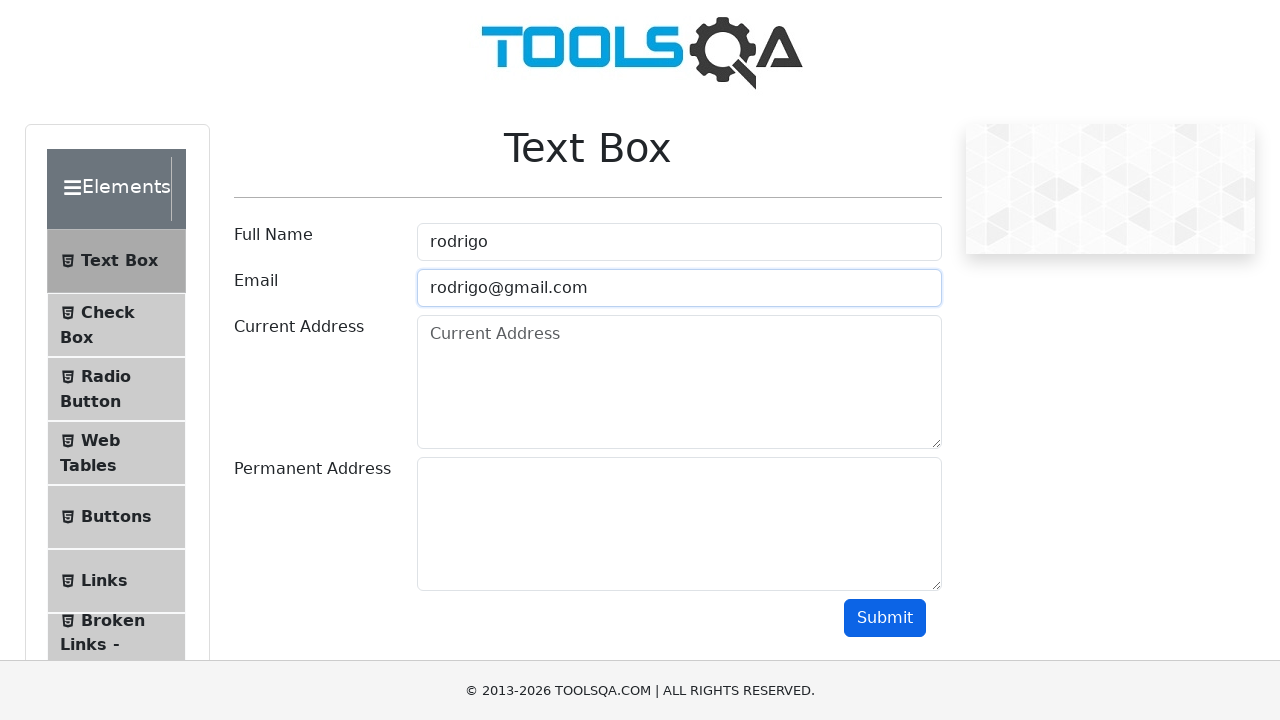

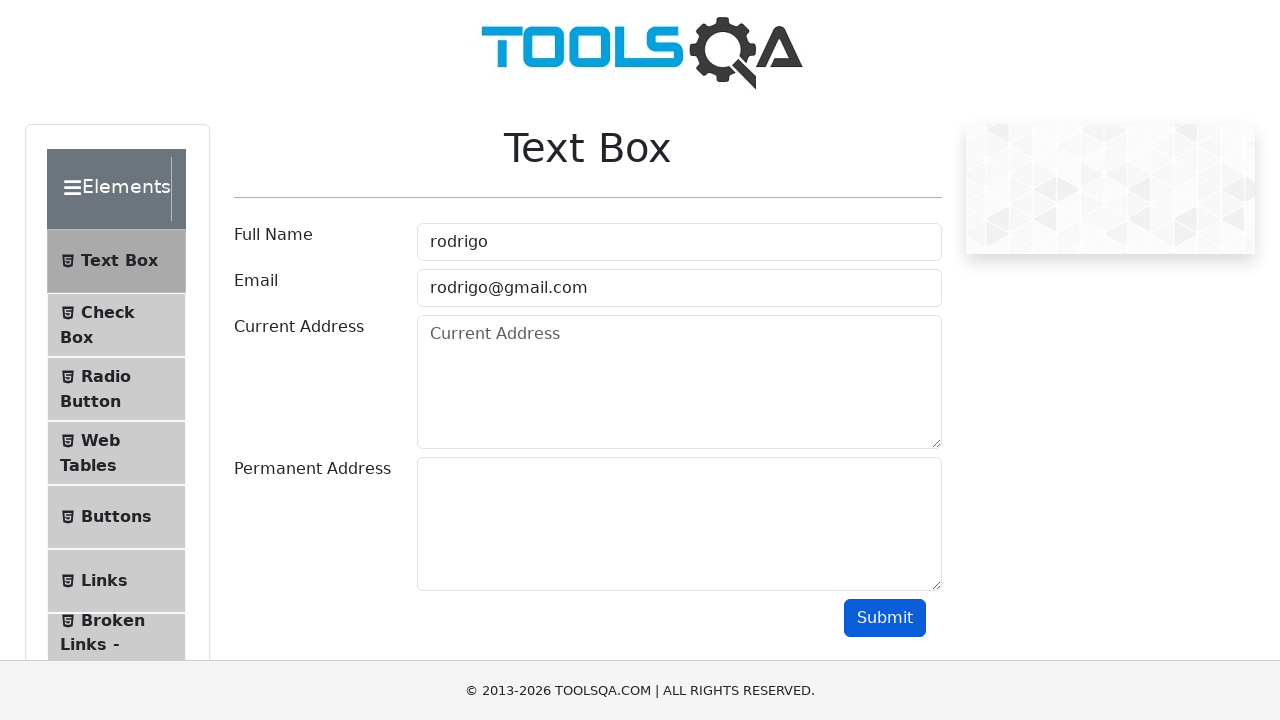